Tests AJAX functionality by clicking a button and waiting for dynamic content to load and become visible

Starting URL: http://uitestingplayground.com/ajax

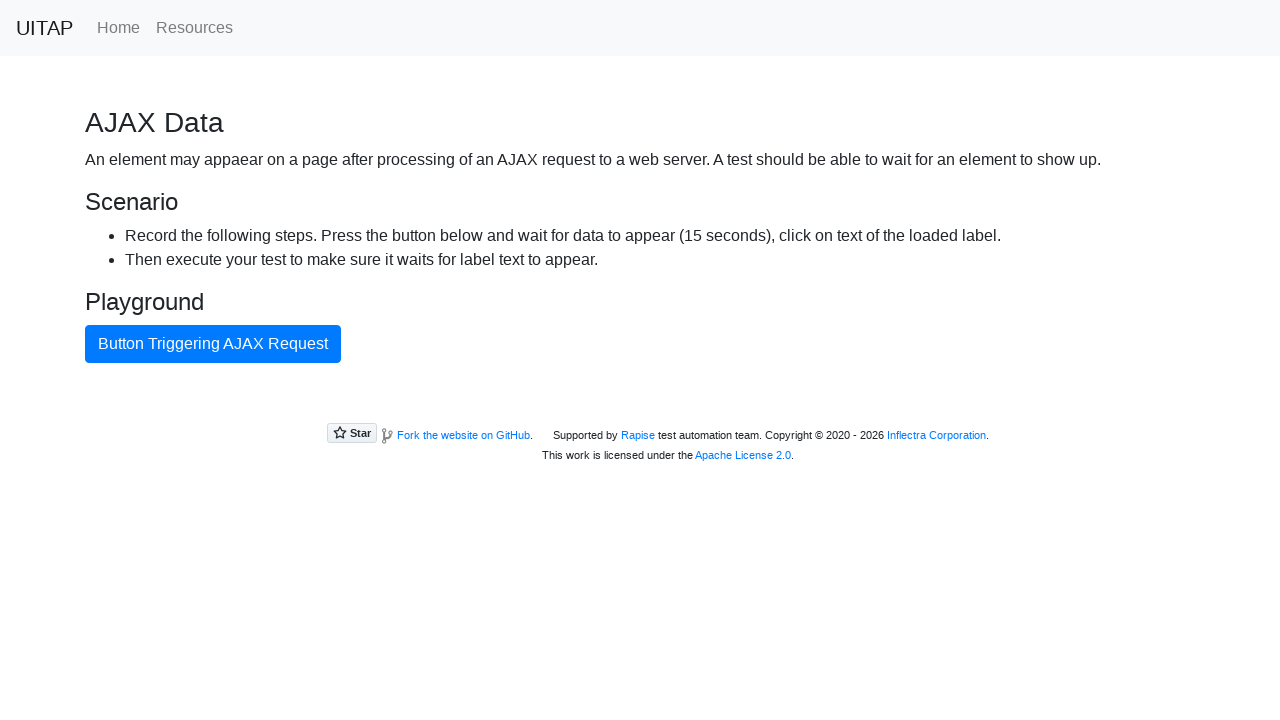

Clicked the AJAX button to trigger dynamic content loading at (213, 344) on button#ajaxButton
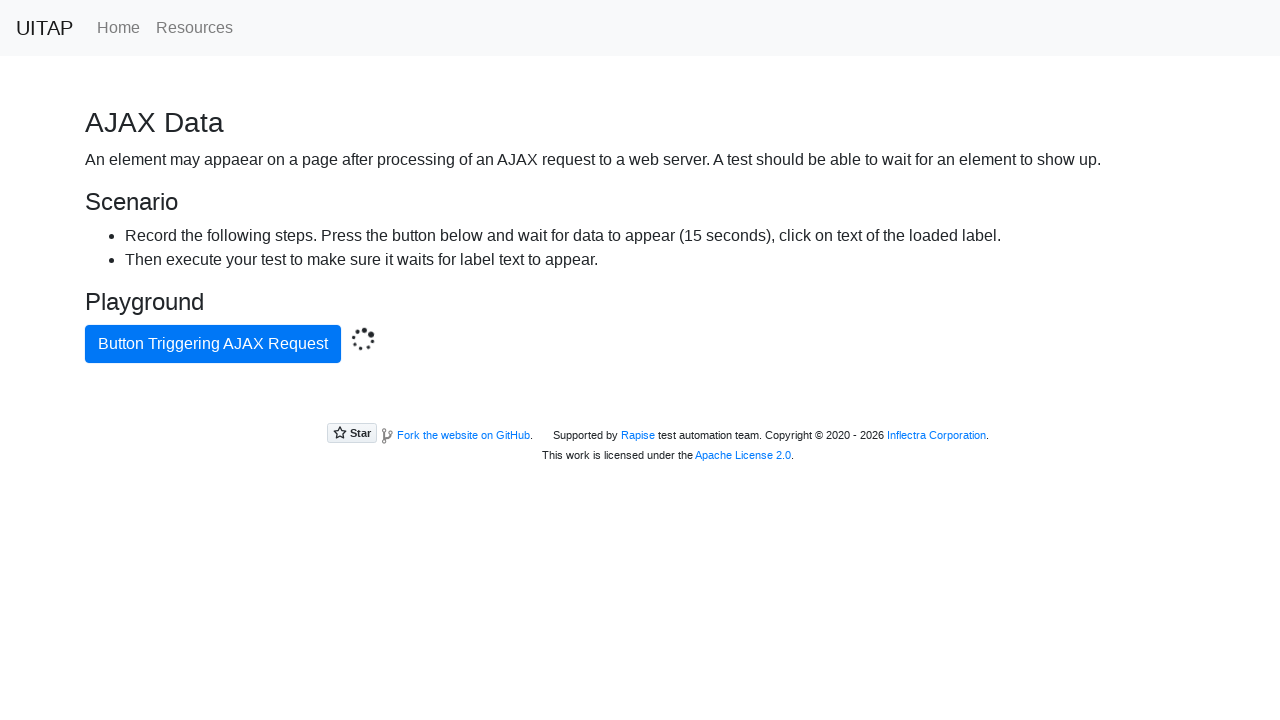

Dynamic content loaded and became visible in the content div
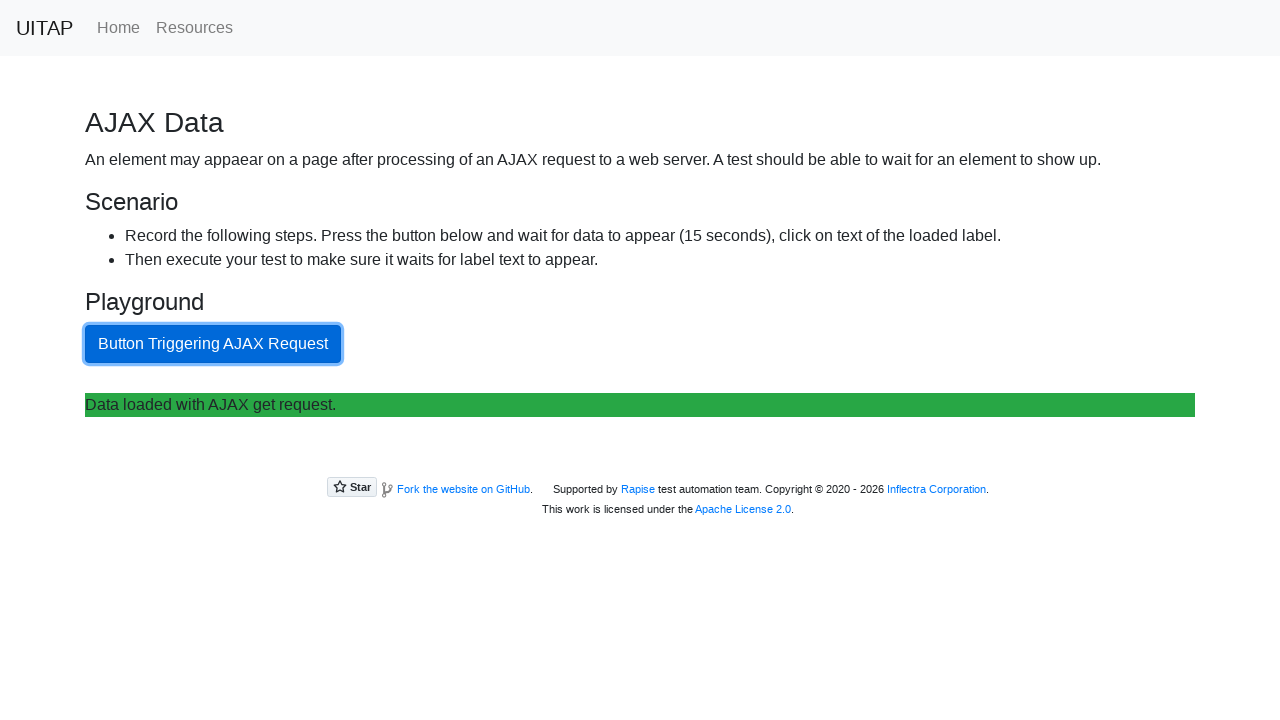

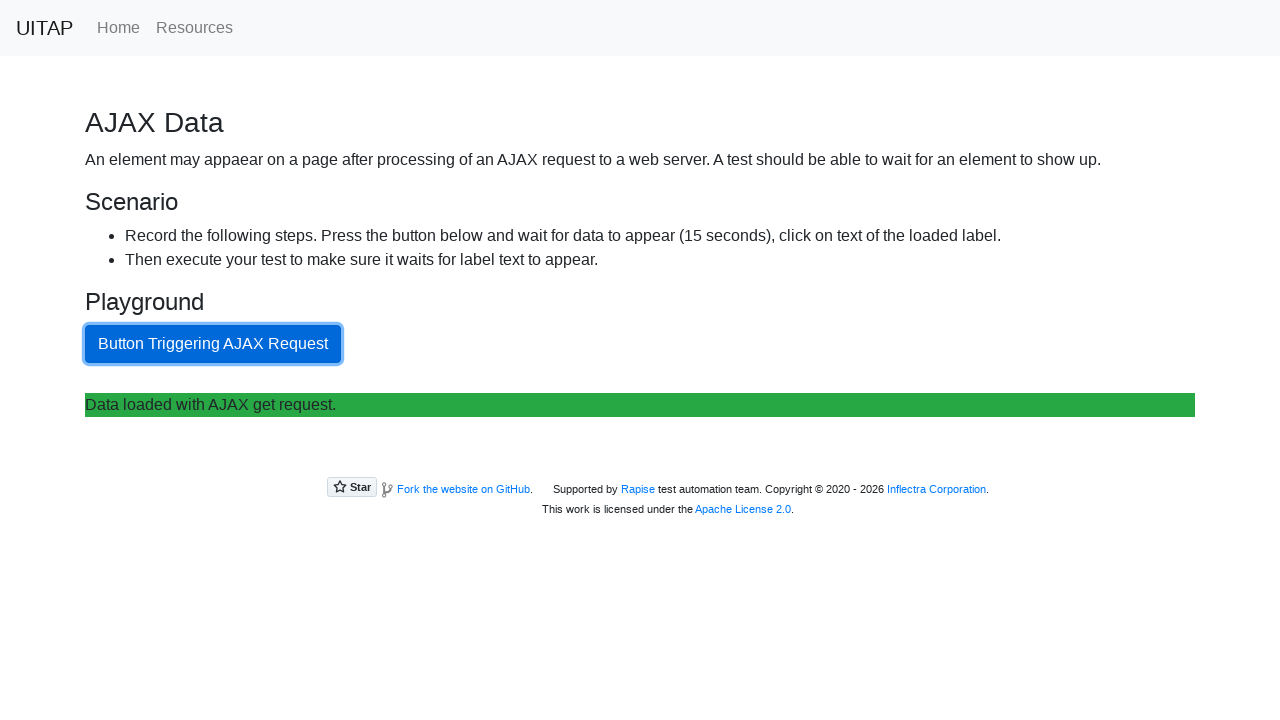